Tests clicking a button on a practice automation page and verifies navigation to the success page

Starting URL: https://ultimateqa.com/simple-html-elements-for-automation/

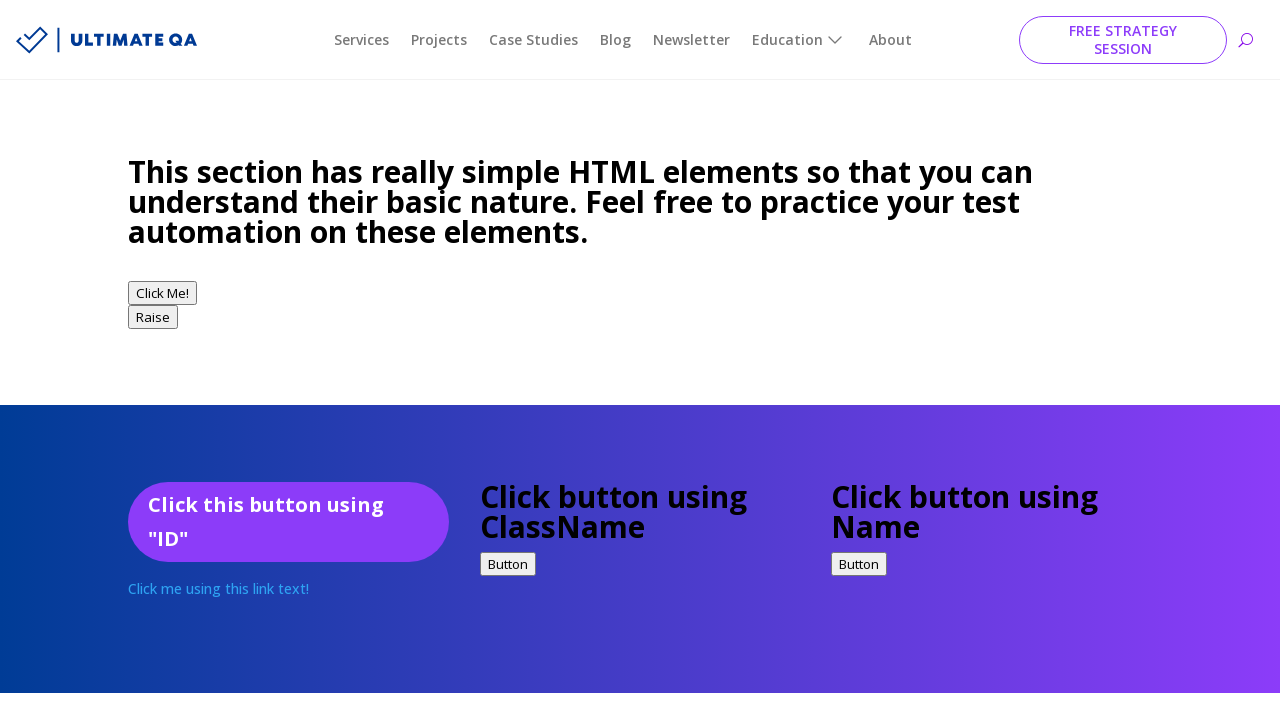

Clicked the button using ID selector at (288, 522) on //a[text()='Click this button using "ID"']
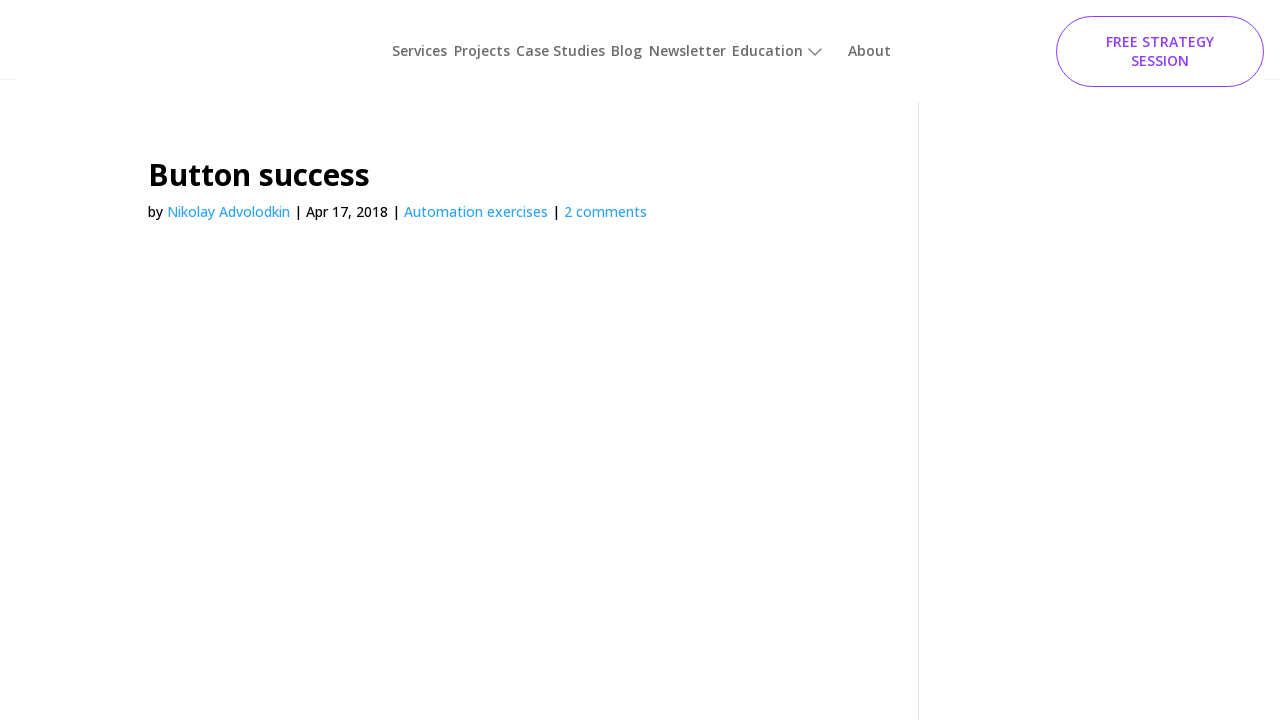

Navigated to success page at https://ultimateqa.com/button-success
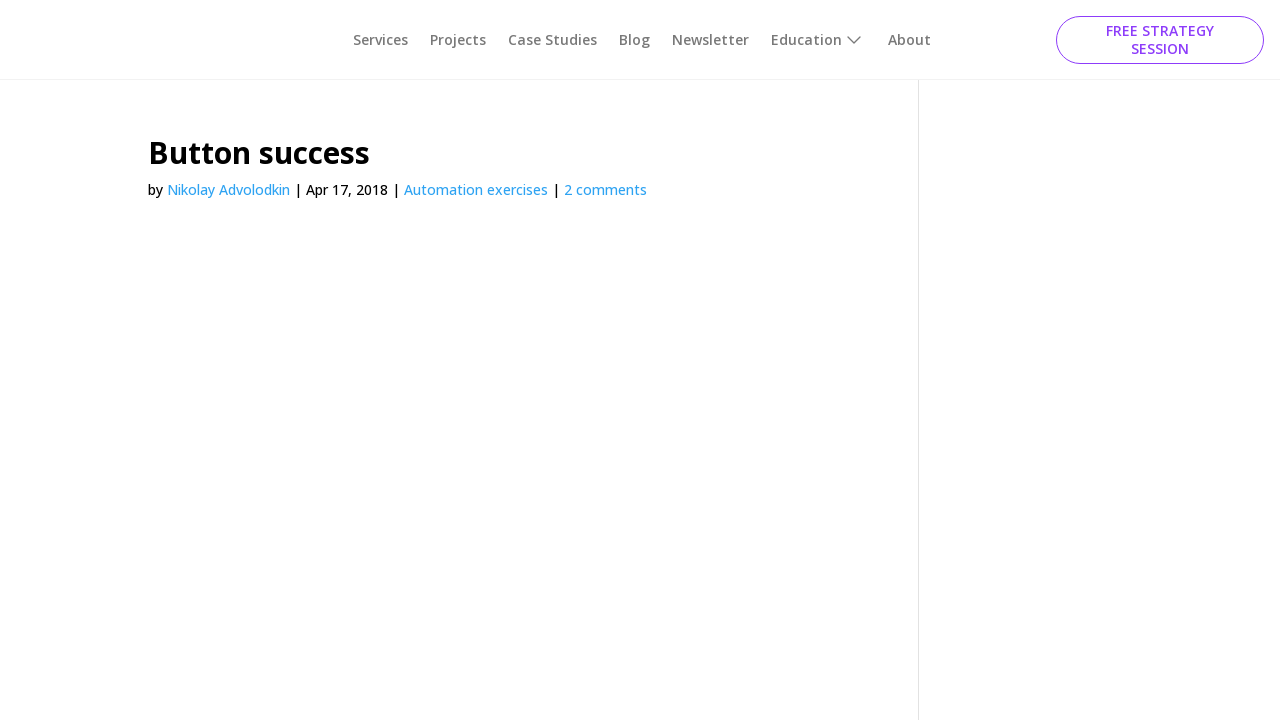

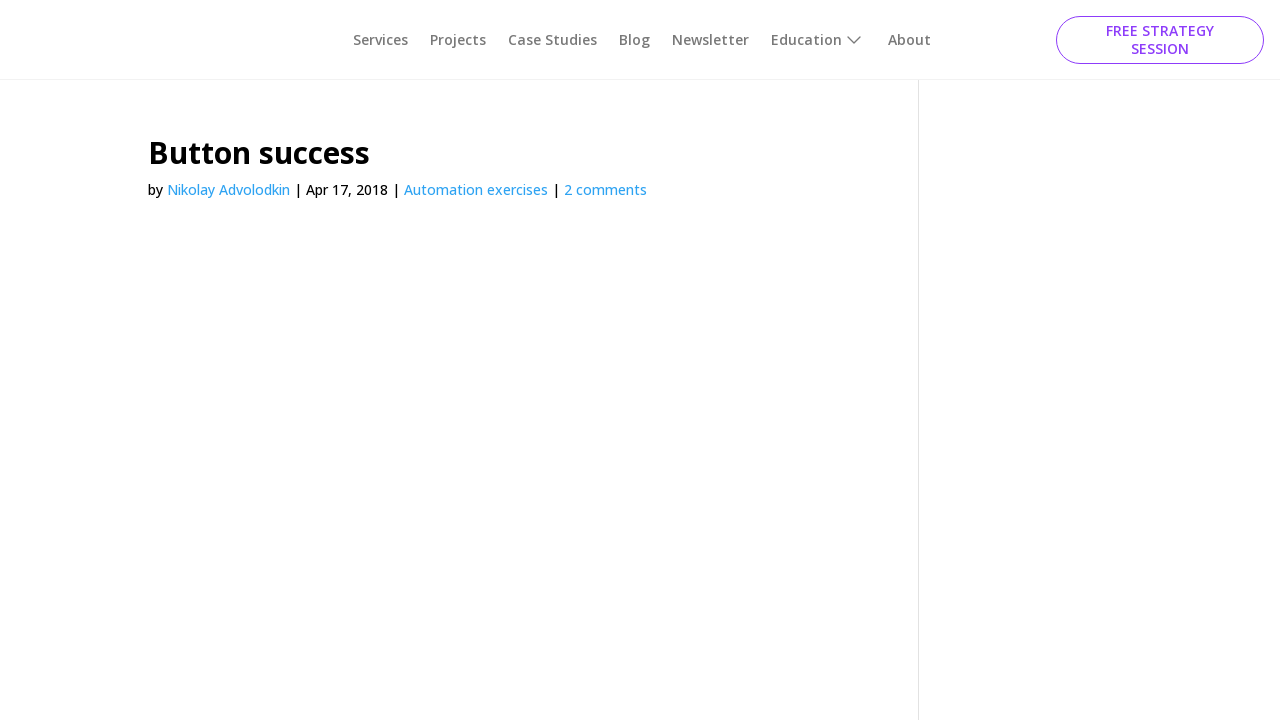